Tests shoe size validation by entering a valid size (40) and checking the confirmation message

Starting URL: https://lm.skillbox.cc/qa_tester/module03/practice1/

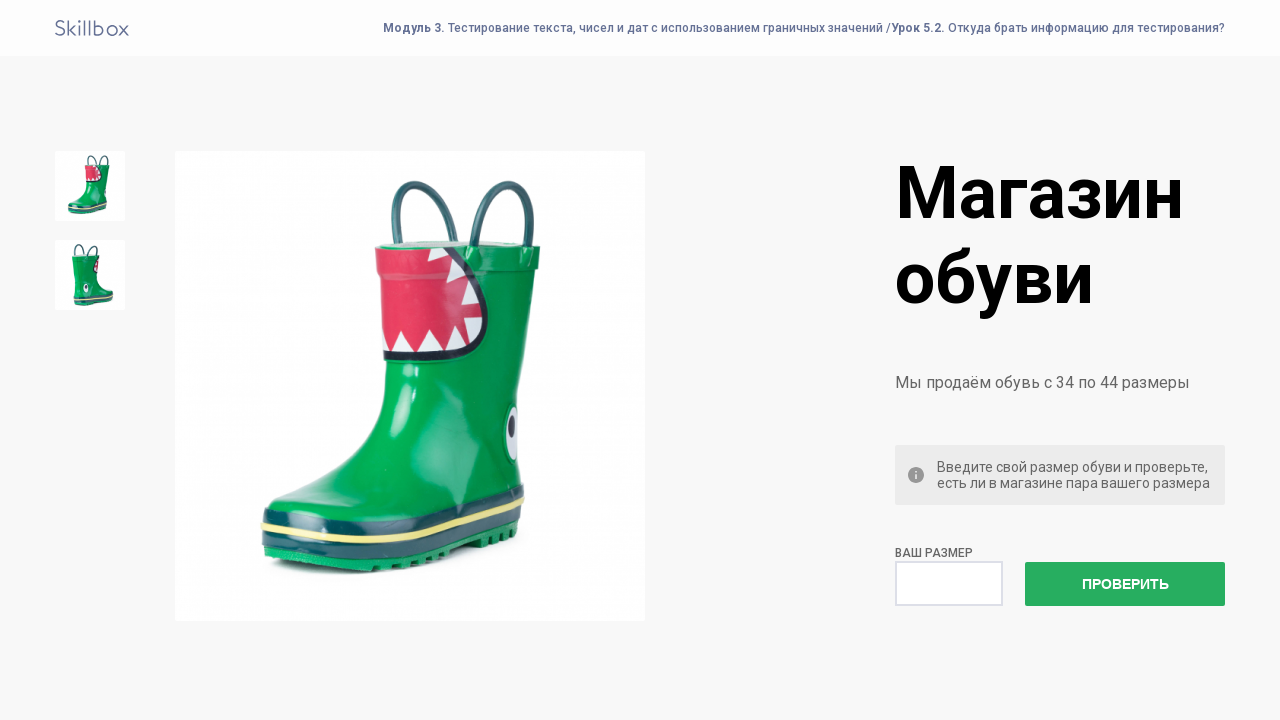

Entered valid shoe size '40' in size field on #size
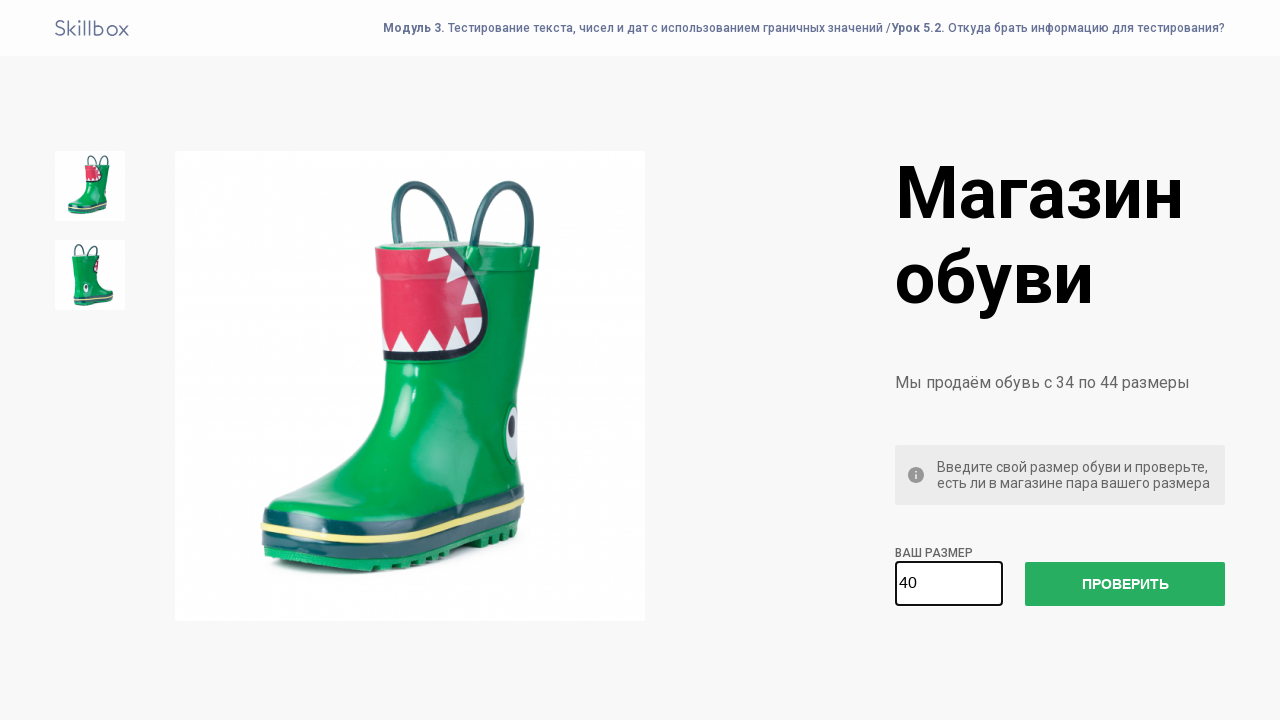

Clicked confirm button to validate shoe size at (1125, 584) on button
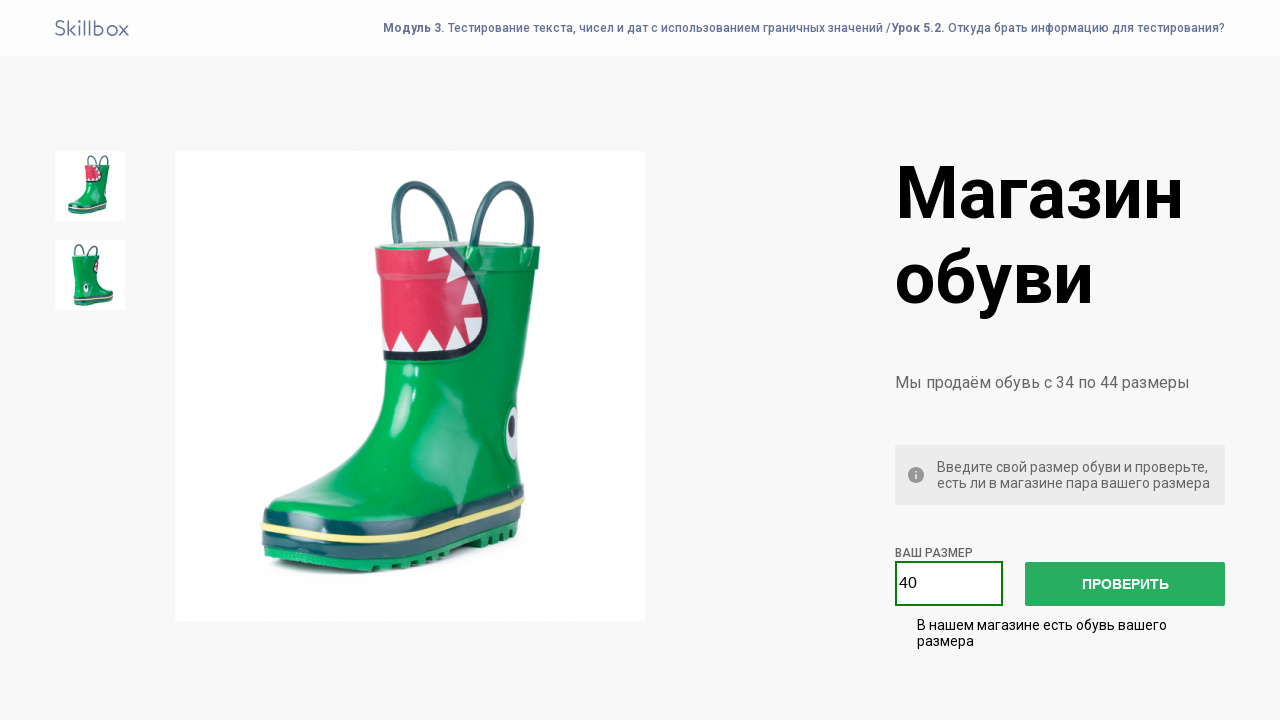

Confirmation message appeared on page
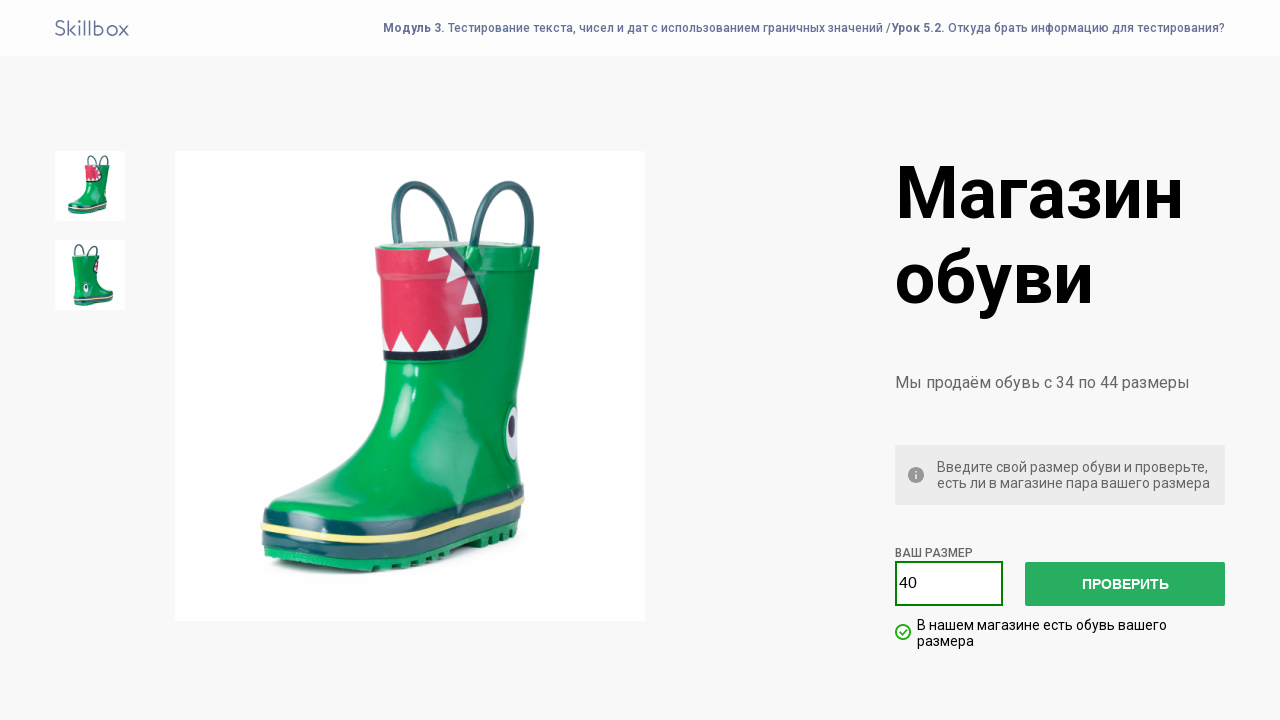

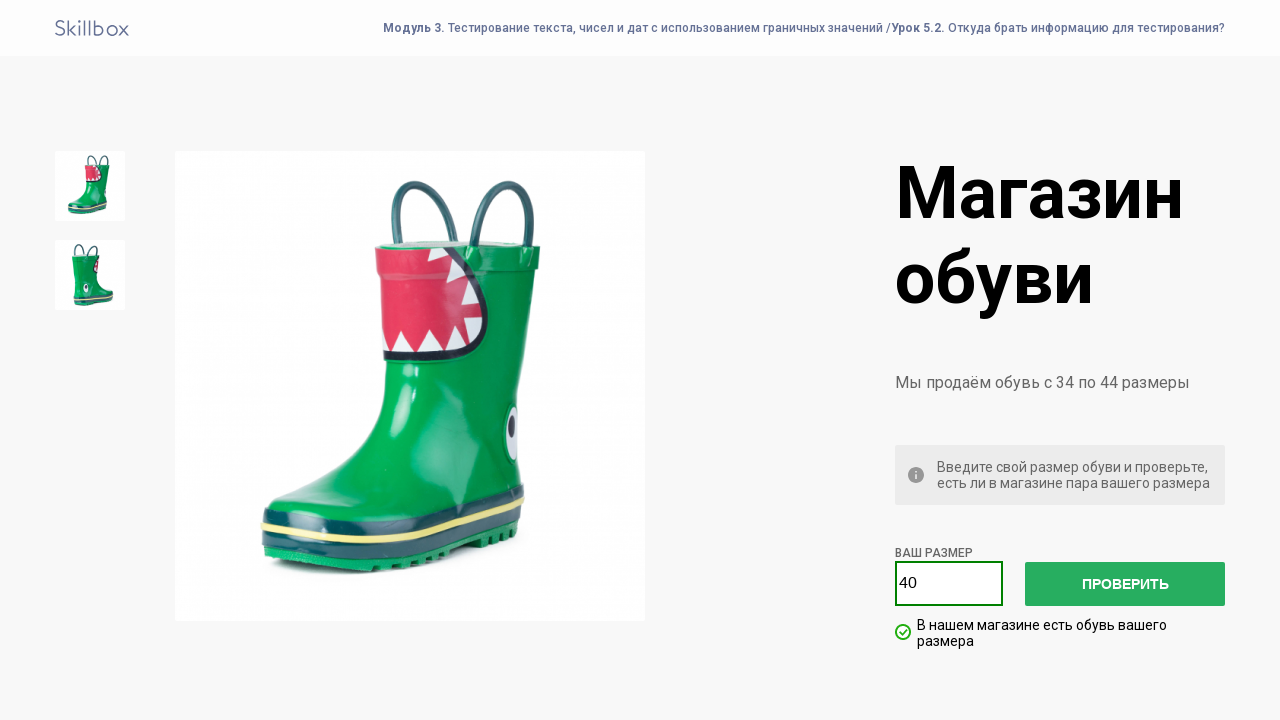